Tests frame handling by navigating to a frames demo page and filling text inputs within nested frames using two different approaches - frame URL matching and frame locator.

Starting URL: https://ui.vision/demo/webtest/frames/

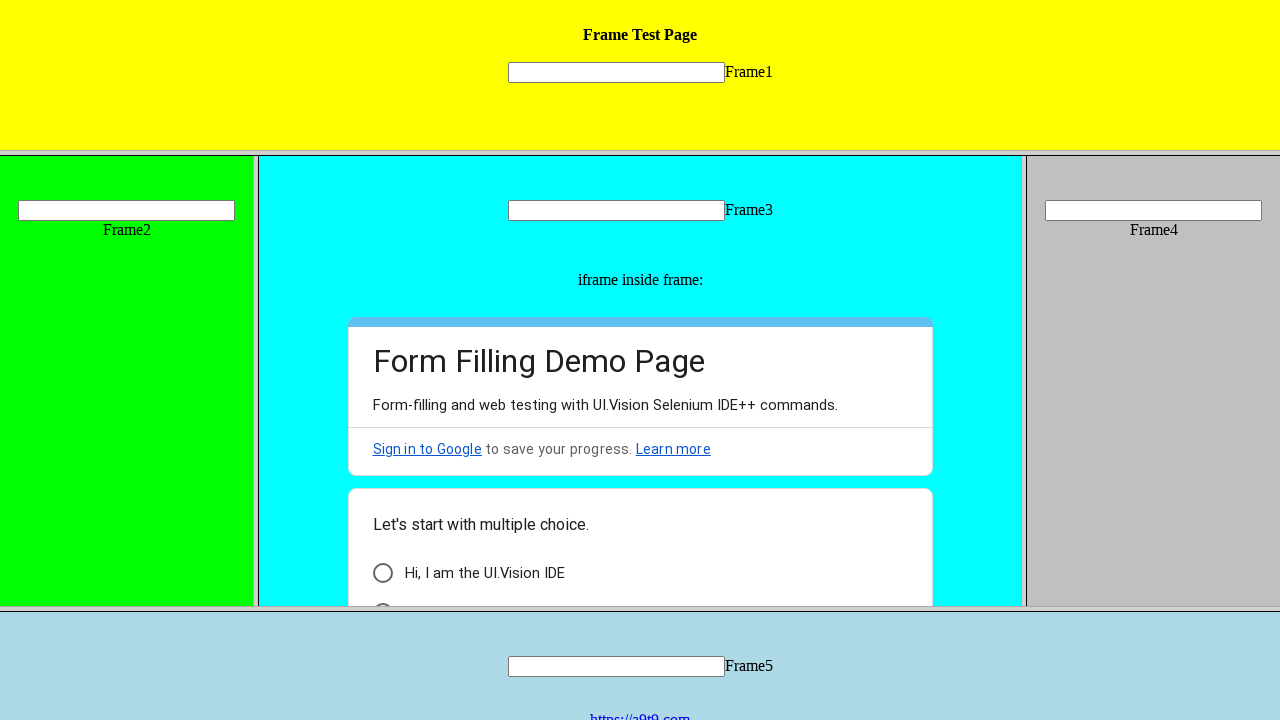

Located frame by URL: https://ui.vision/demo/webtest/frames/frame_1.html
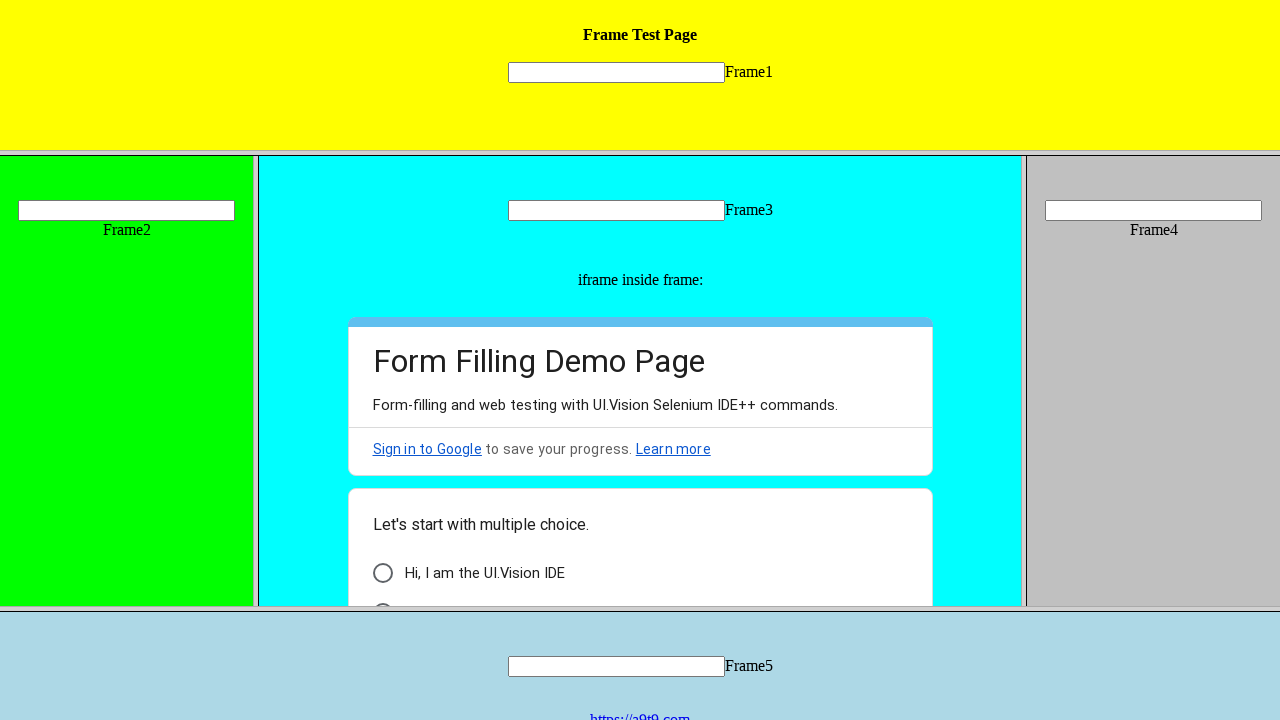

Filled text field in frame_1 with 'Hello from Anatoly' on [name='mytext1']
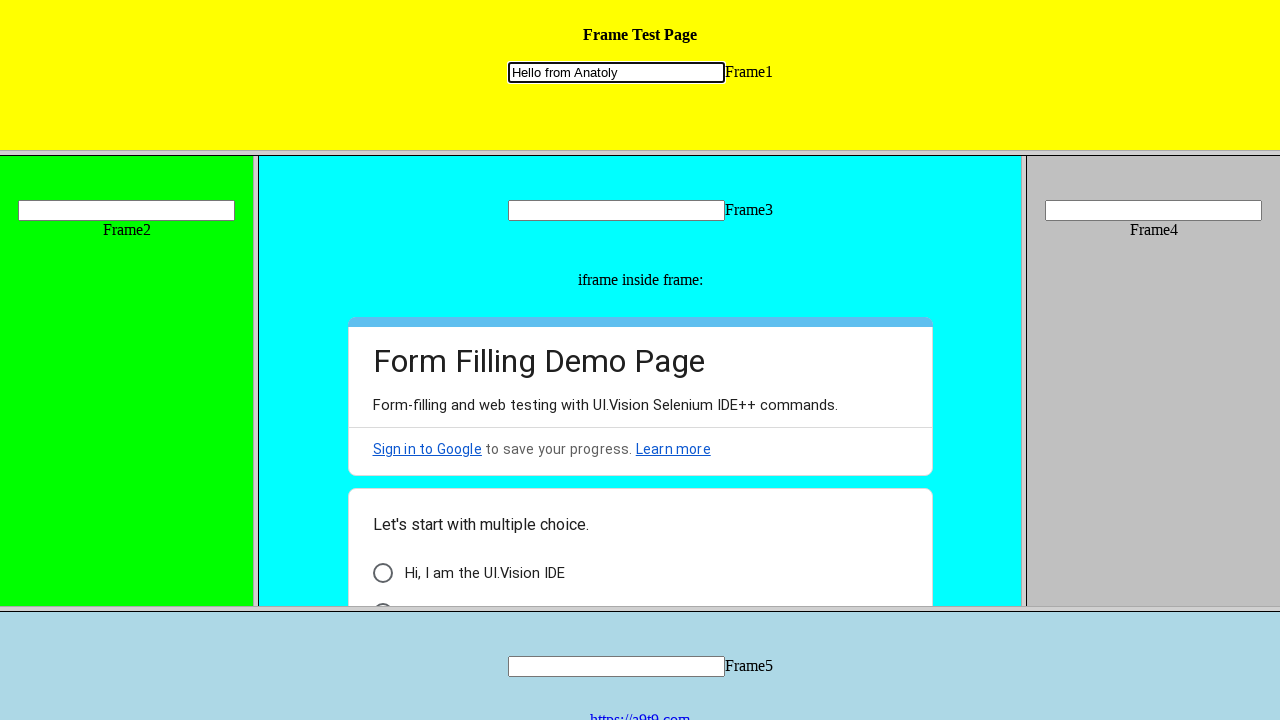

Filled text field in frame_5 using frame locator with 'Hello from Anatoly here' on frame[src='frame_5.html'] >> internal:control=enter-frame >> [name='mytext5']
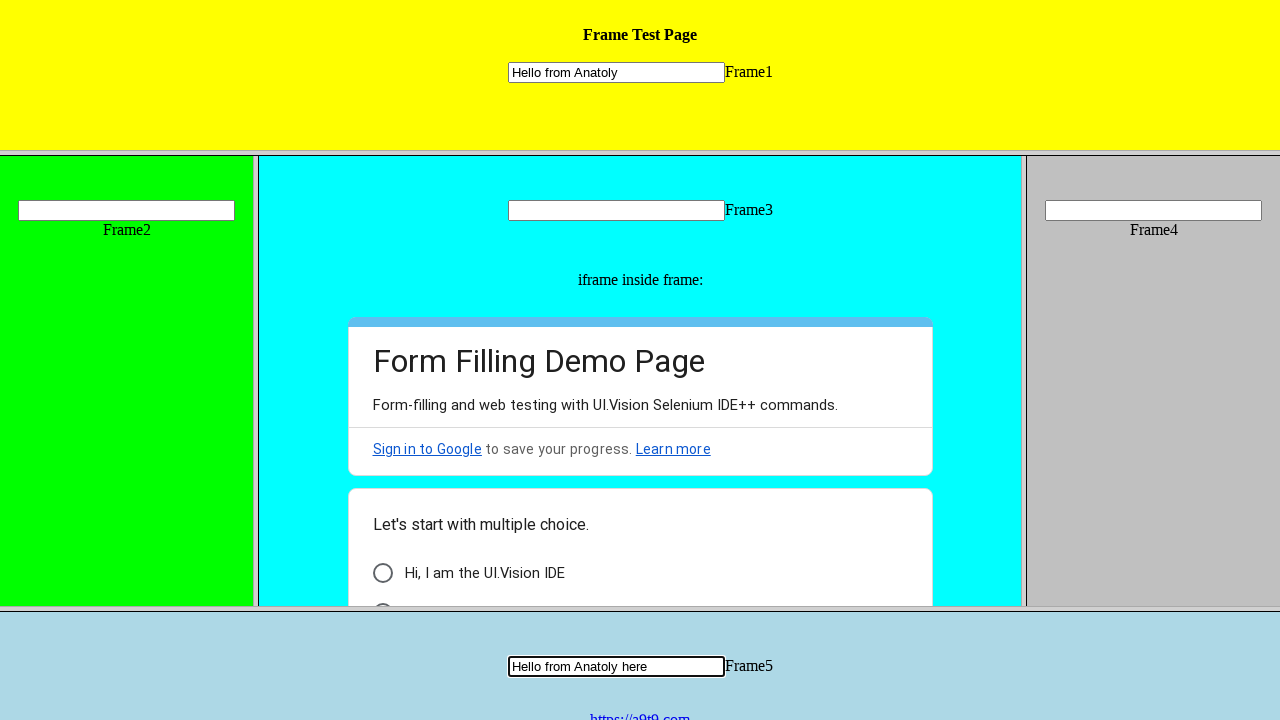

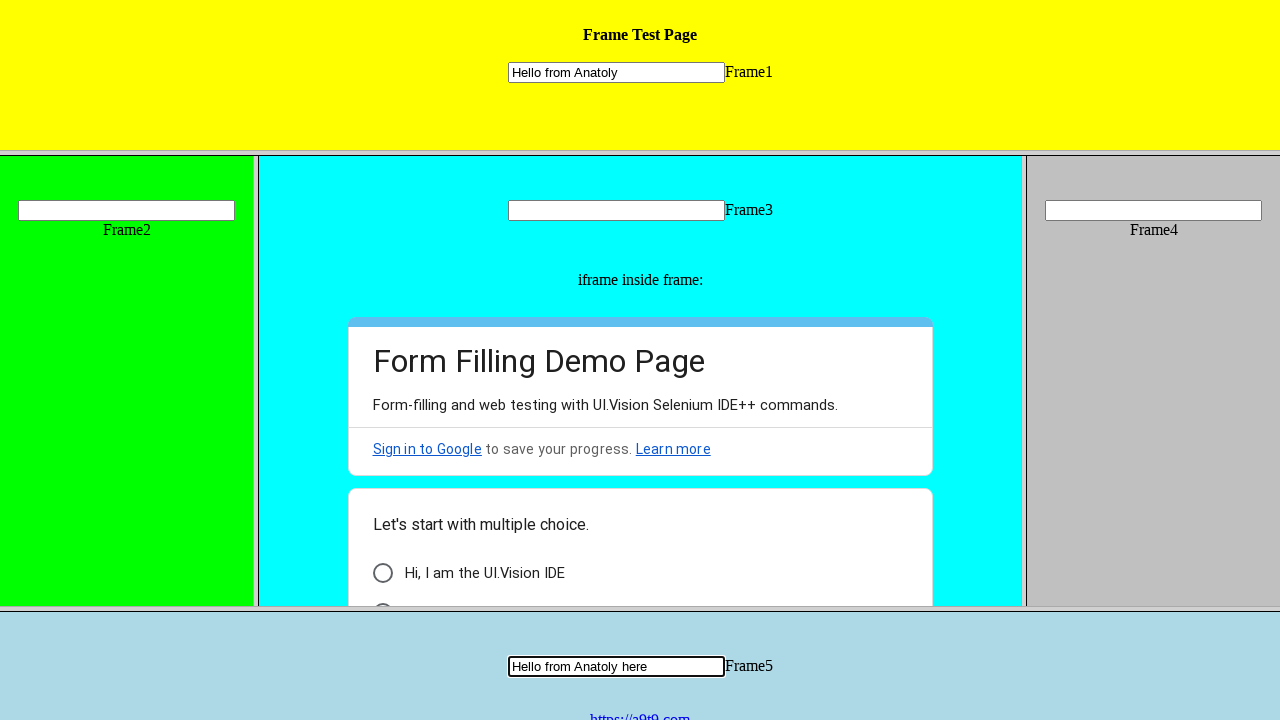